Tests window popup functionality by clicking on a button that opens Instagram and Facebook windows, then retrieves all window handles

Starting URL: https://syntaxprojects.com/window-popup-modal-demo.php

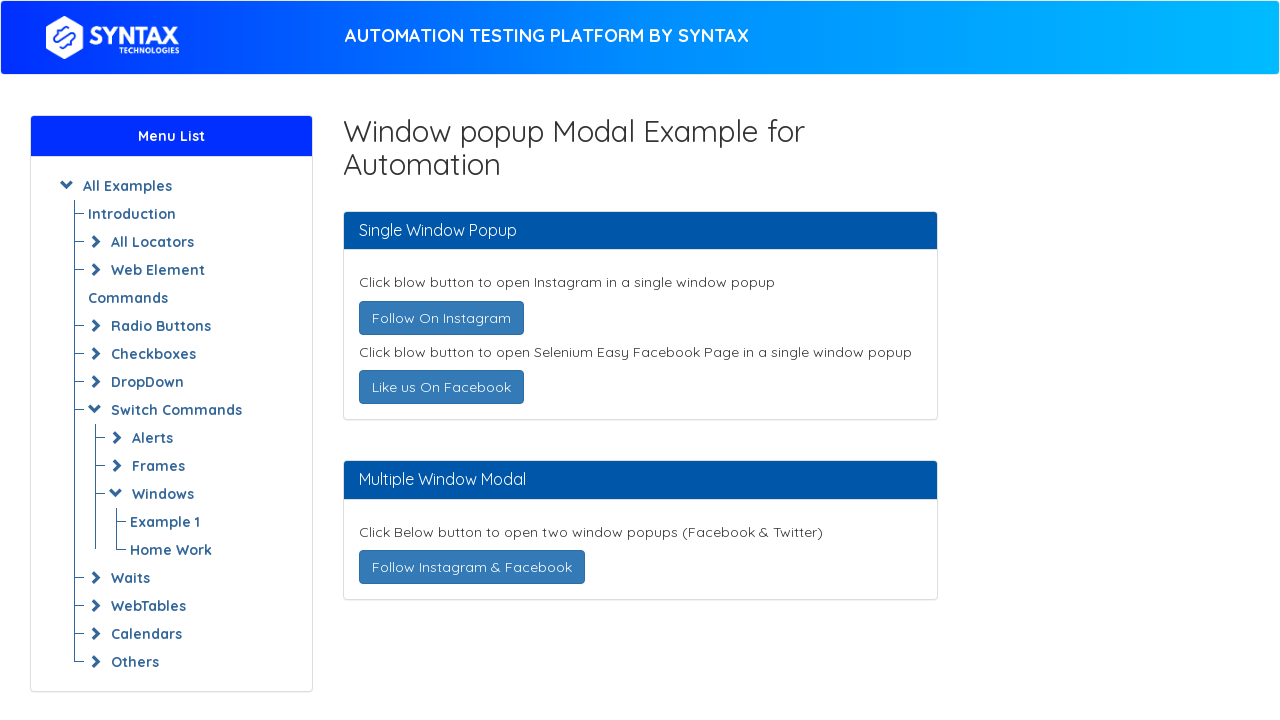

Clicked 'Follow Instagram & Facebook' button to open popup windows at (472, 567) on xpath=//a[text()='Follow Instagram & Facebook']
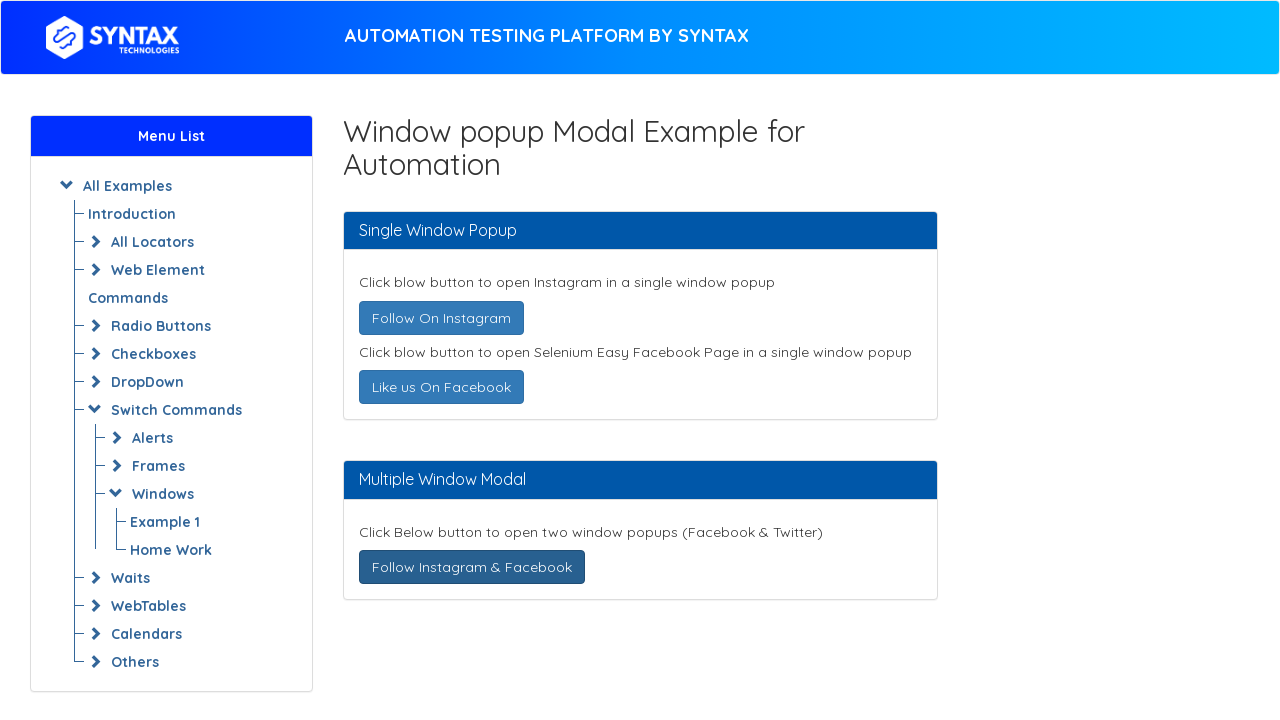

Waited 2 seconds for popup windows to open
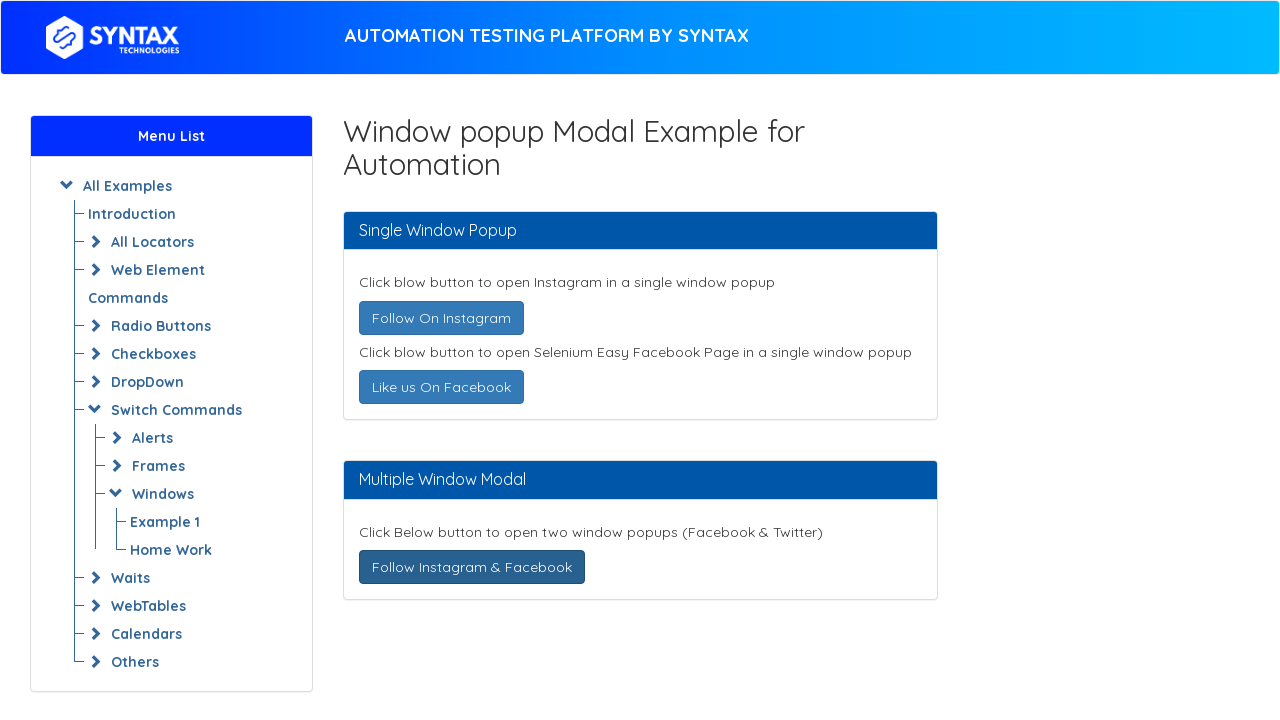

Retrieved all window handles - total windows/tabs: 3
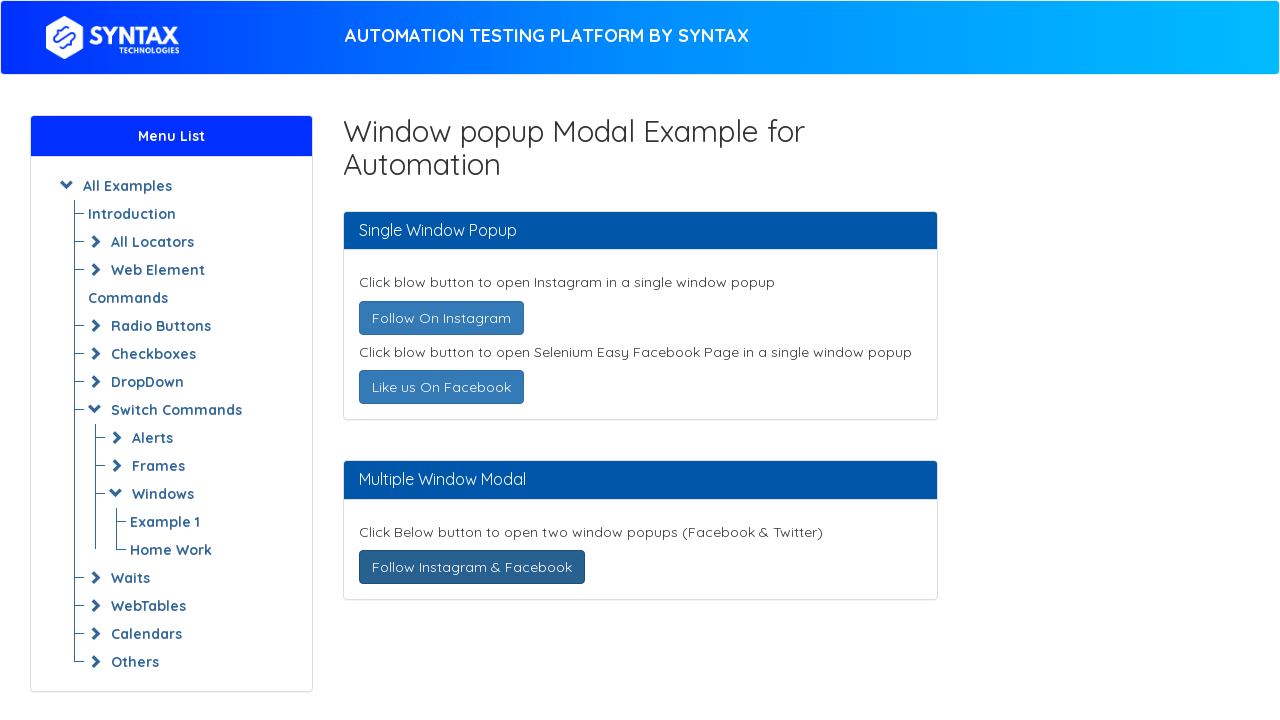

Identified main page window (Page 0)
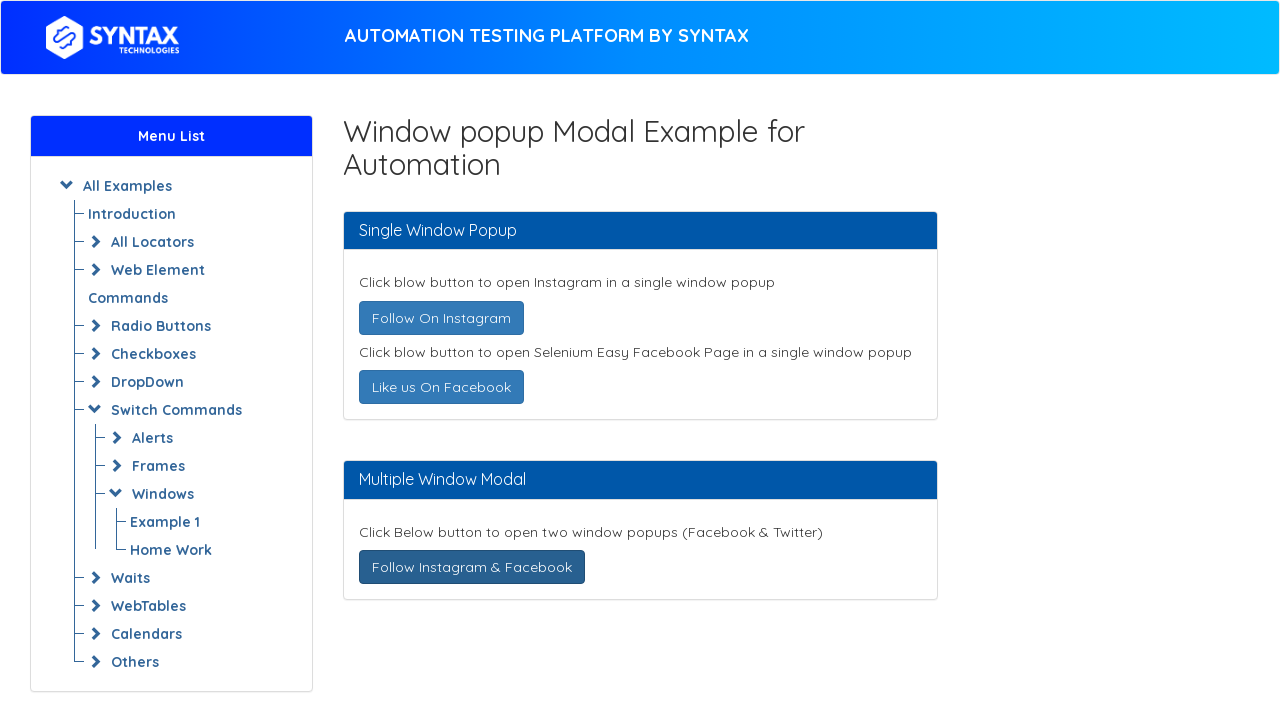

Identified Instagram popup window (Page 1)
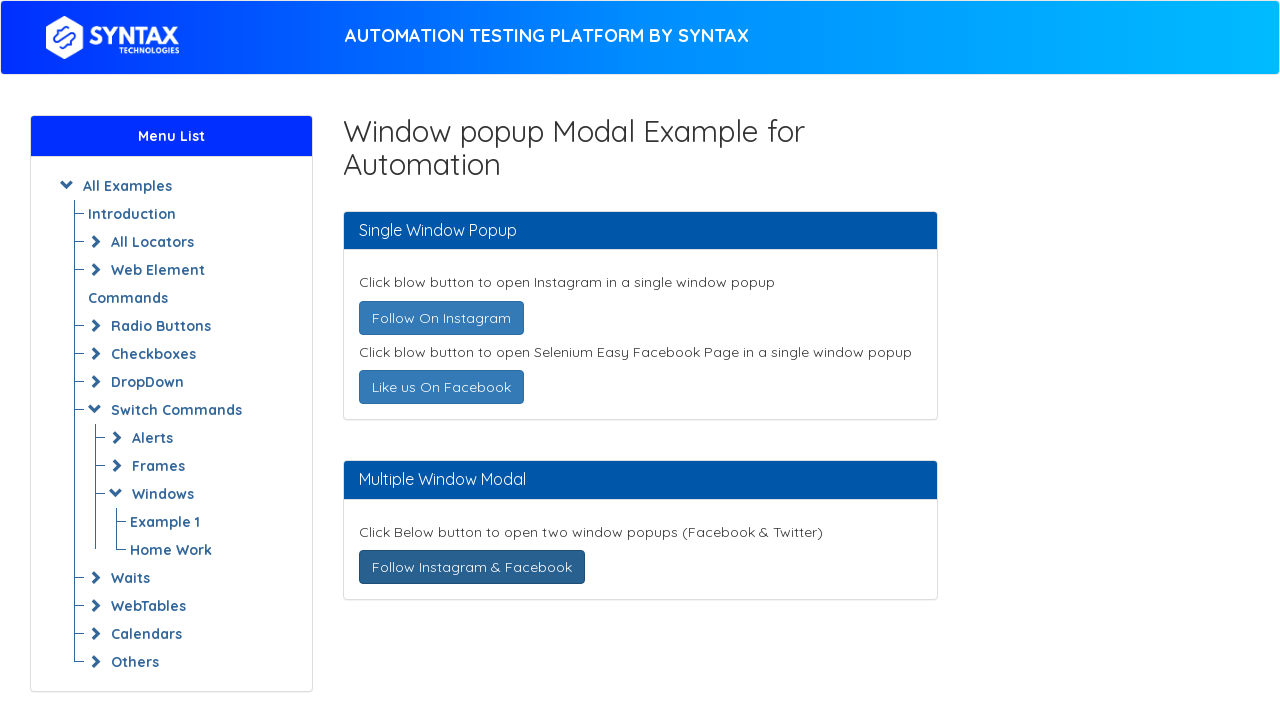

Identified Facebook popup window (Page 2)
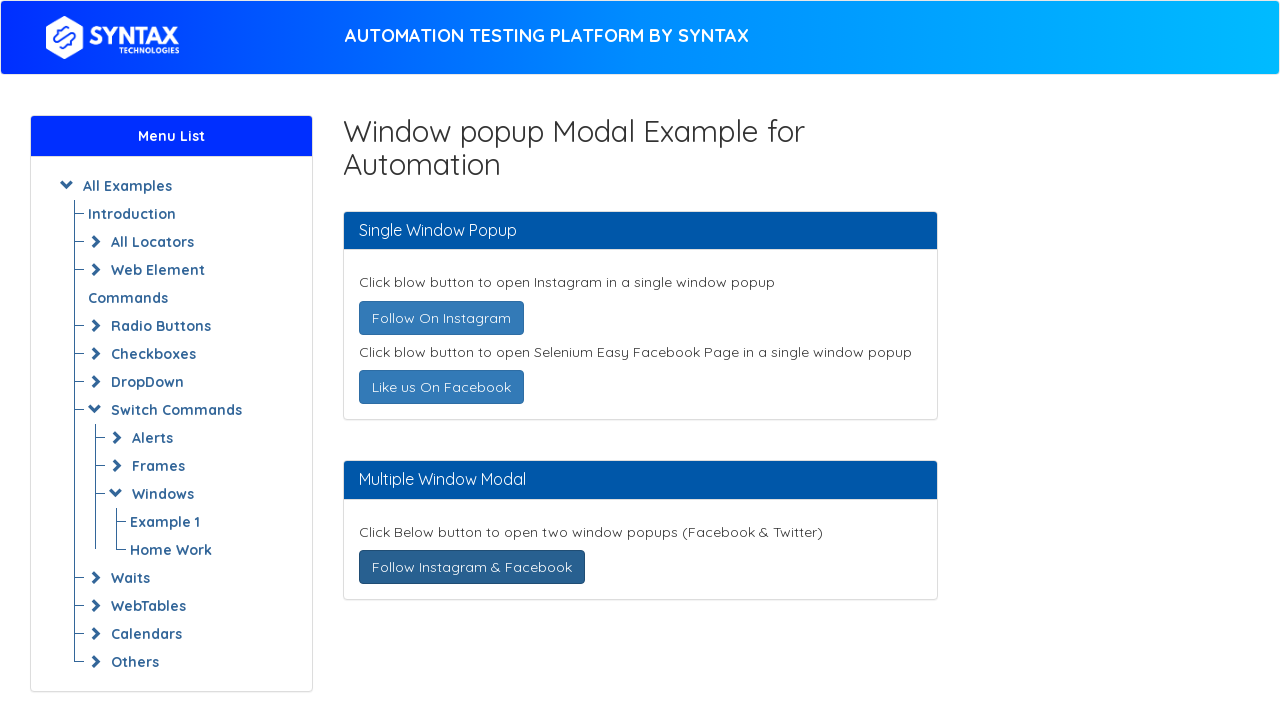

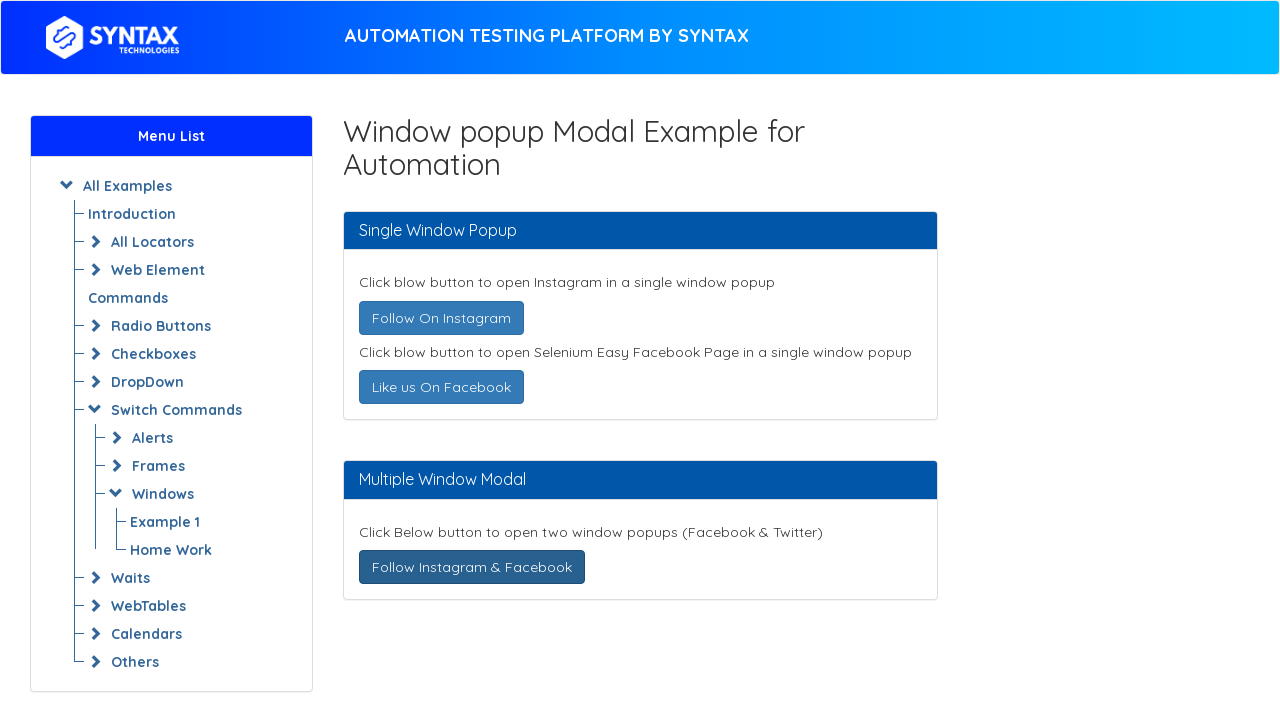